Tests hover functionality by navigating to the hovers page and hovering over an image to reveal hidden text

Starting URL: https://the-internet.herokuapp.com/

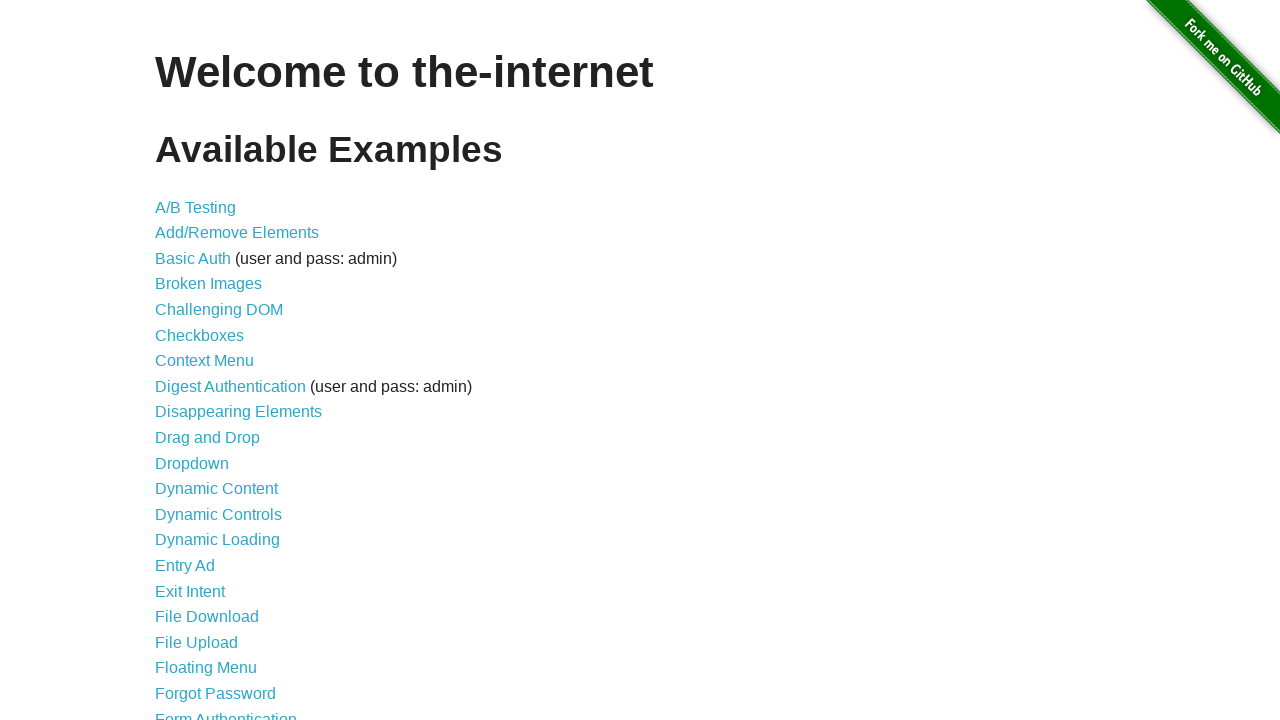

Clicked on Hovers link to navigate to hover demo page at (180, 360) on text=Hovers
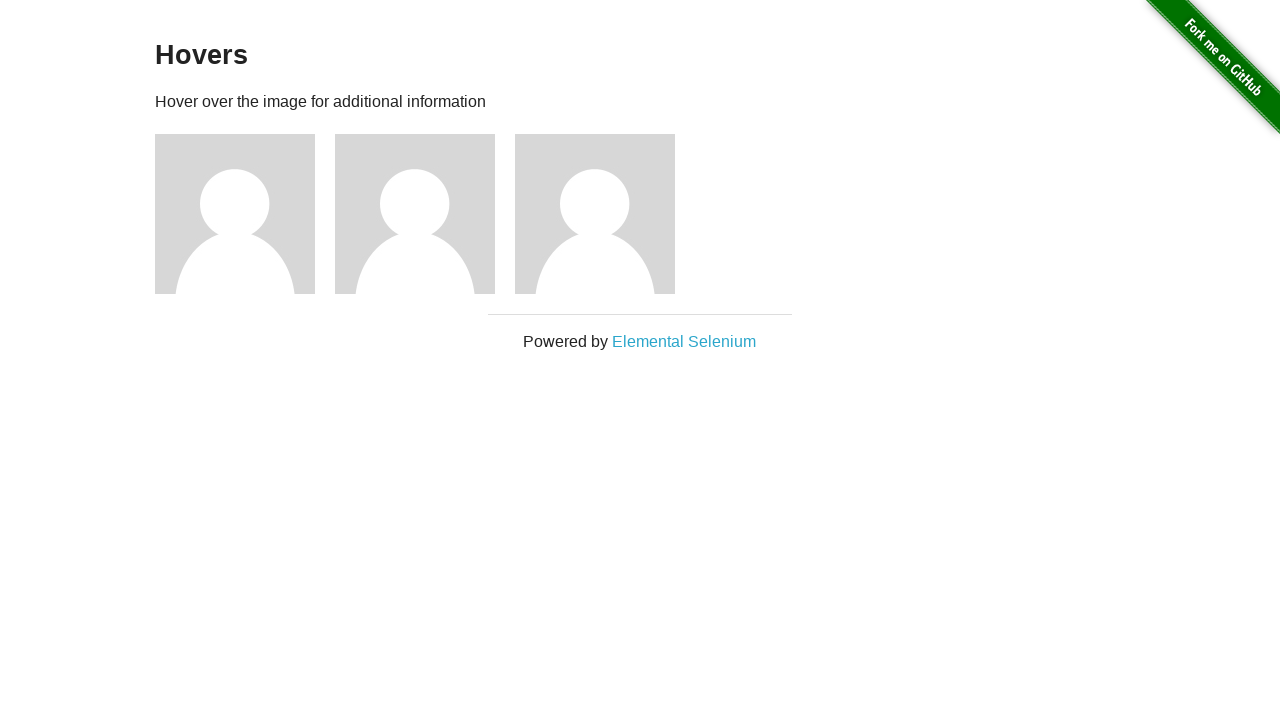

Hovered over the first image to reveal hidden content at (235, 214) on xpath=/html/body/div[2]/div/div/div[1]/img
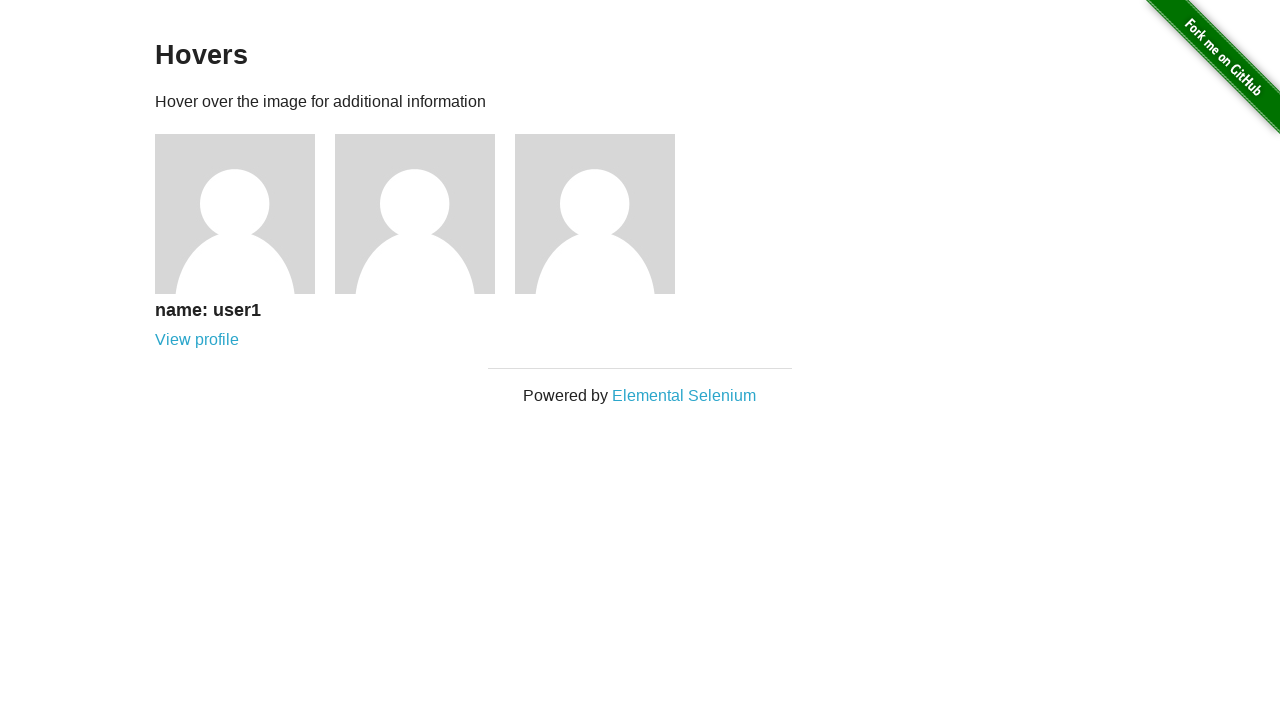

Hidden hover text is now visible
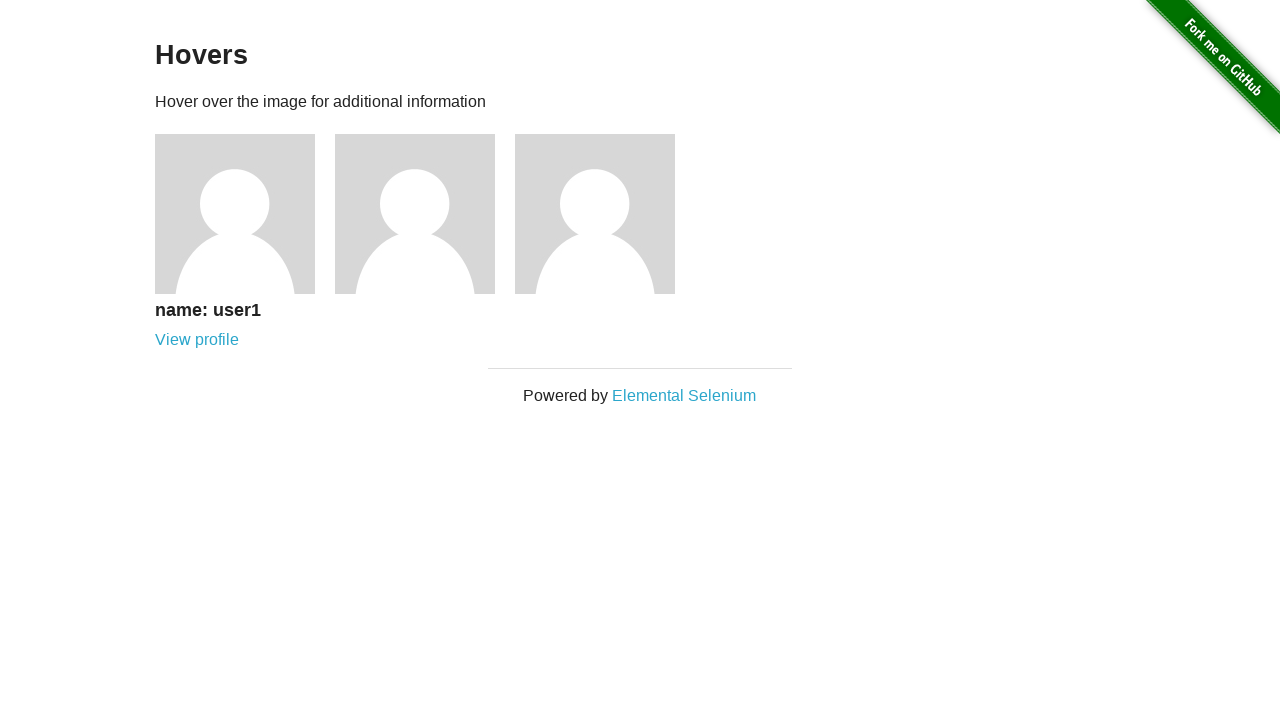

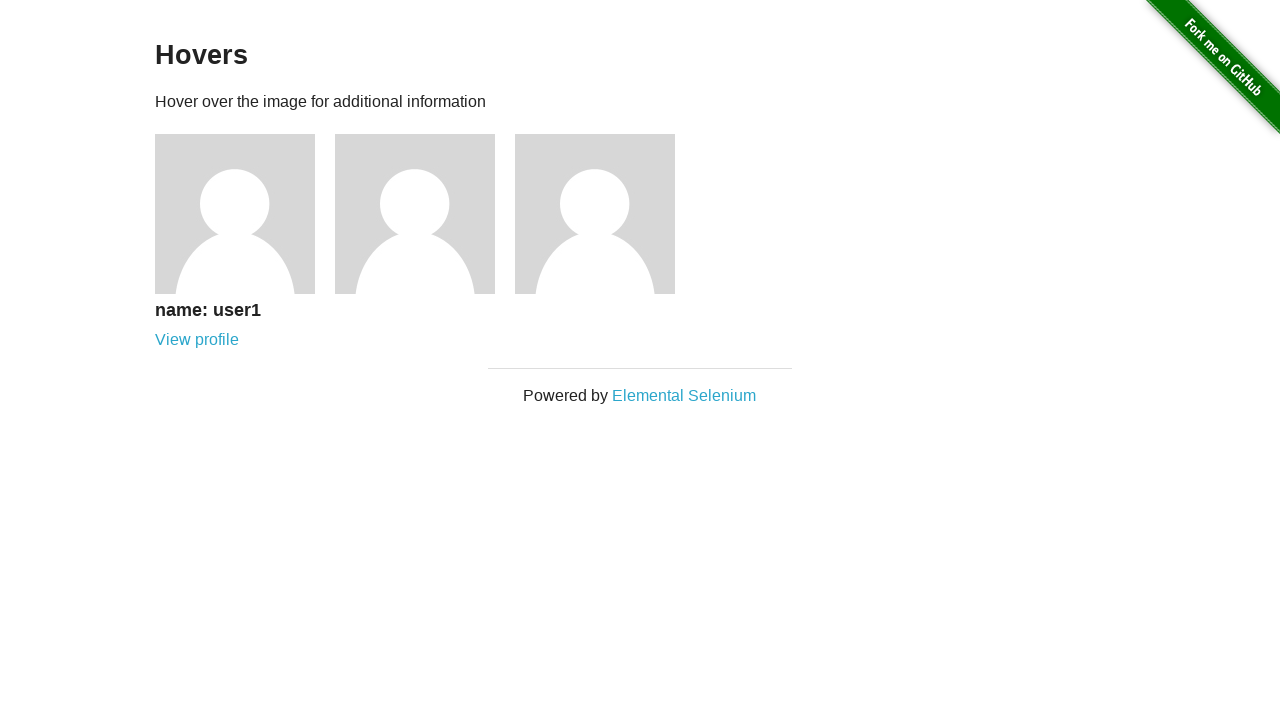